Navigates to the Text Box page, enters a current address, submits the form, and verifies the output displays the address.

Starting URL: https://demoqa.com/elements

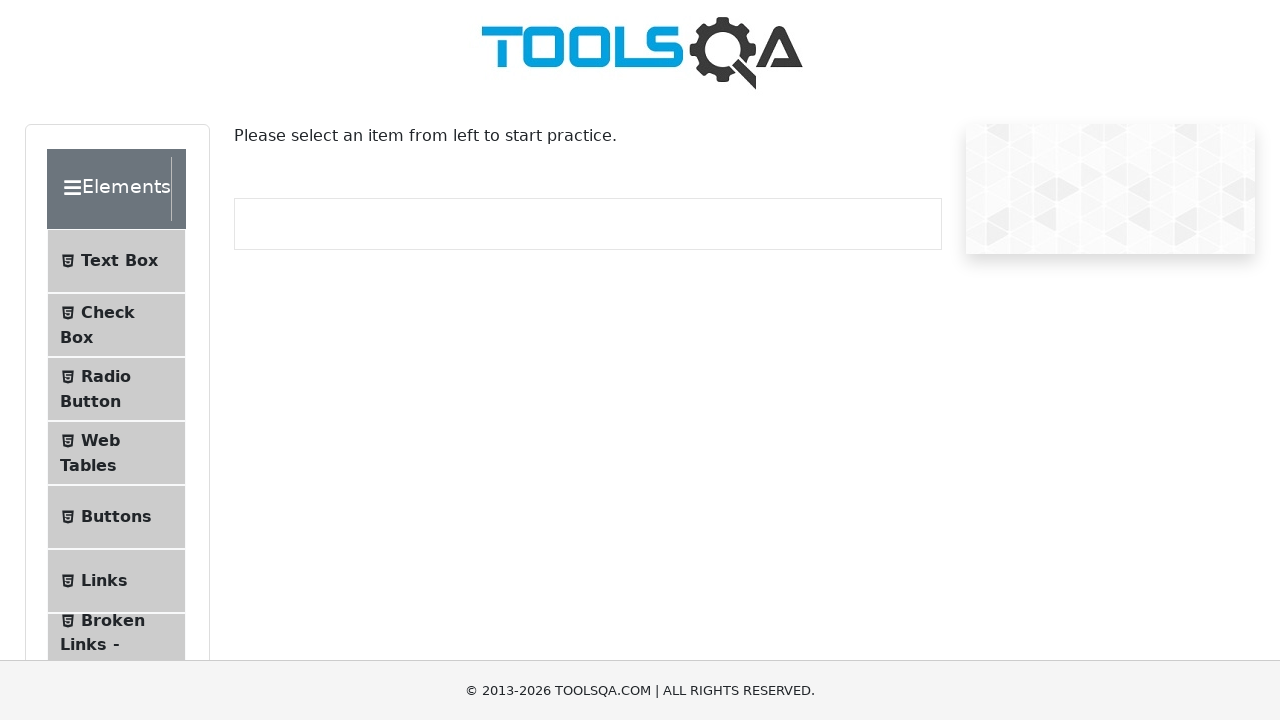

Clicked on Text Box menu item at (119, 261) on internal:text="Text Box"i
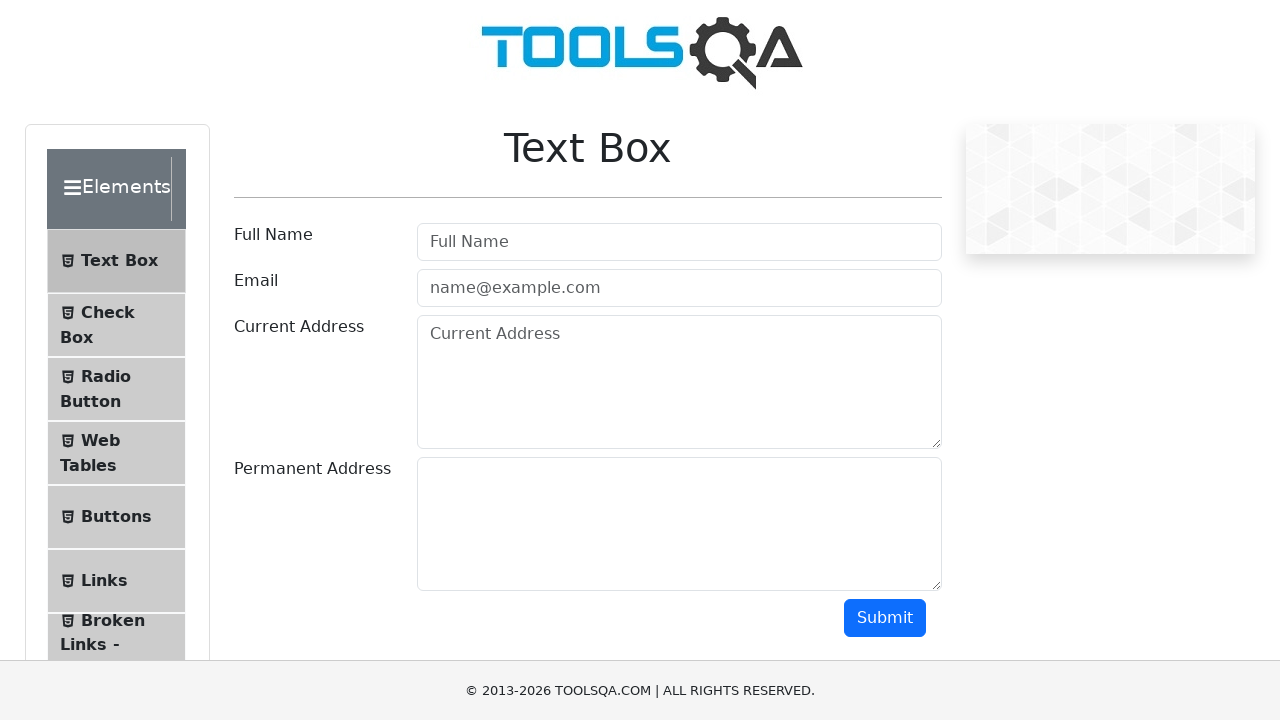

Navigated to Text Box page
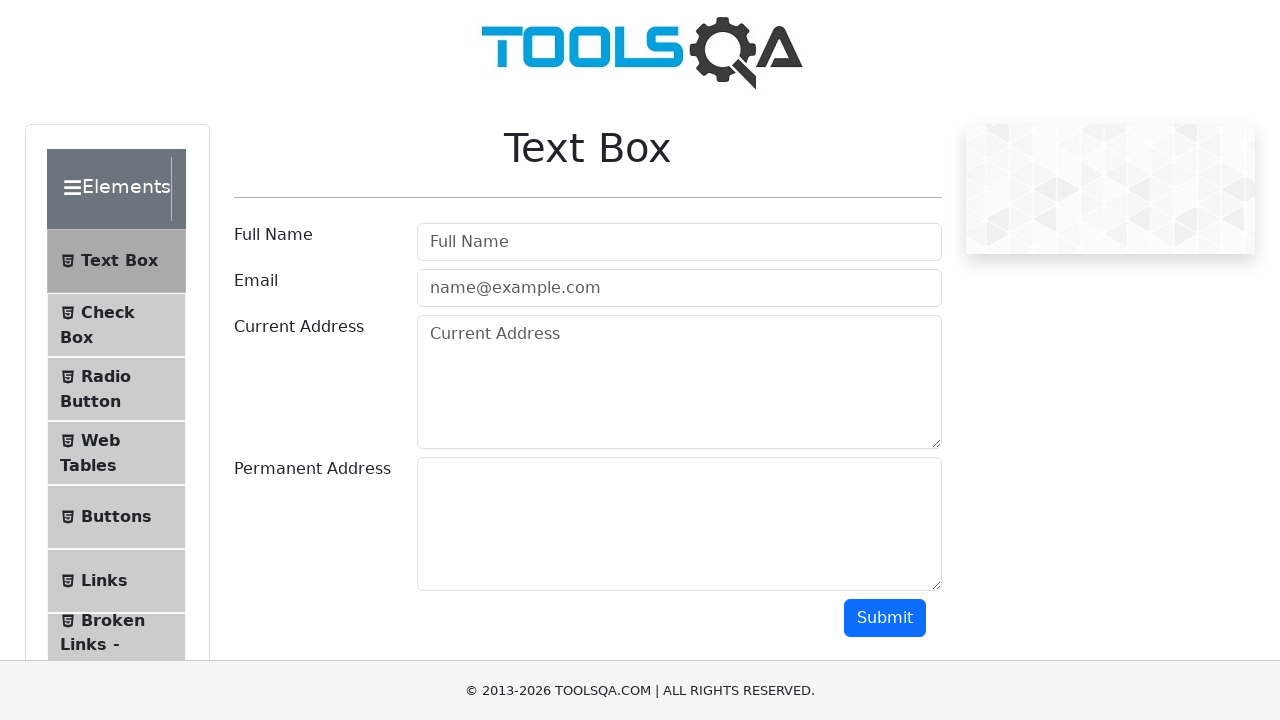

Filled Current Address field with 'Test address' on textarea#currentAddress
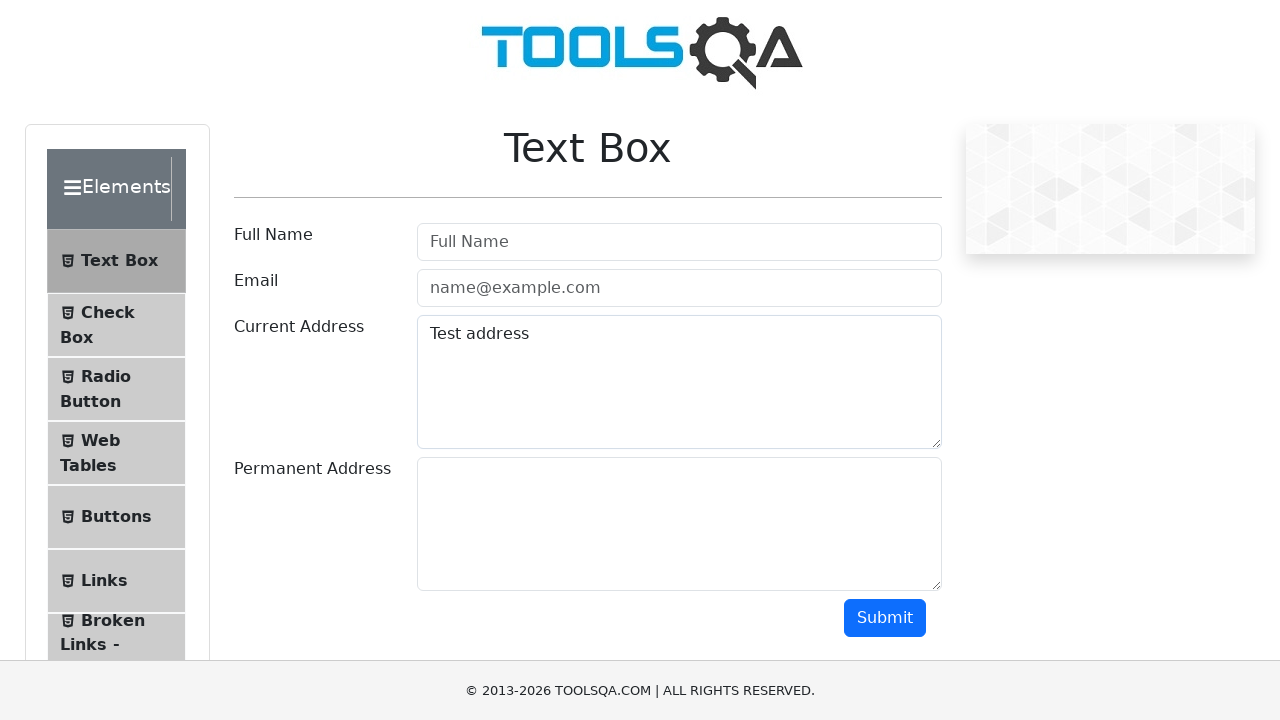

Clicked Submit button to submit the form at (885, 618) on internal:role=button[name="Submit"i]
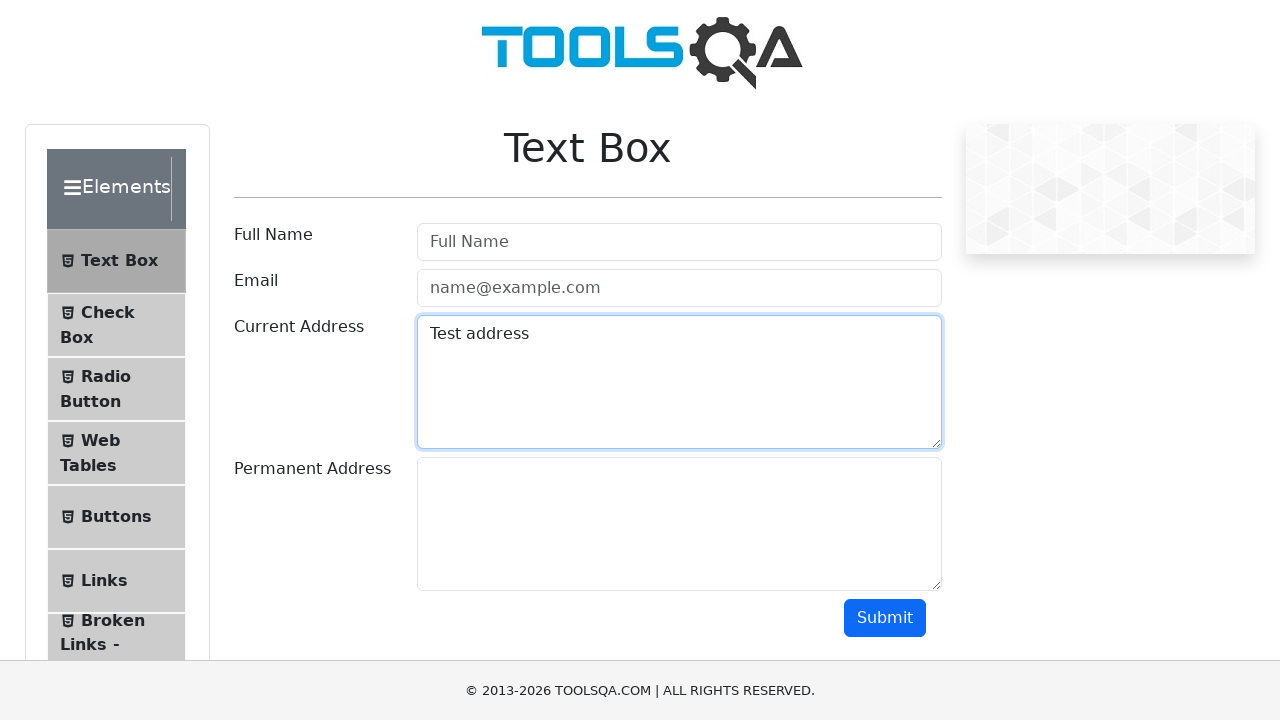

Verified output displays the submitted address 'Current Address :Test address'
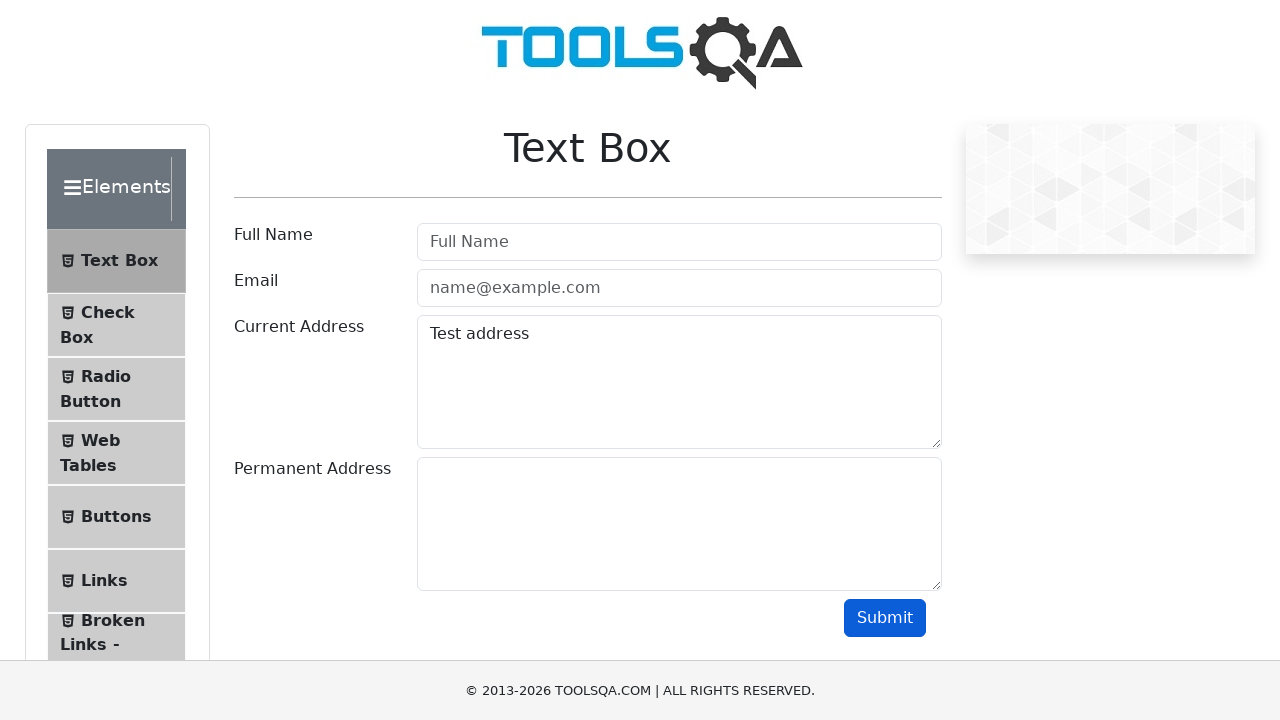

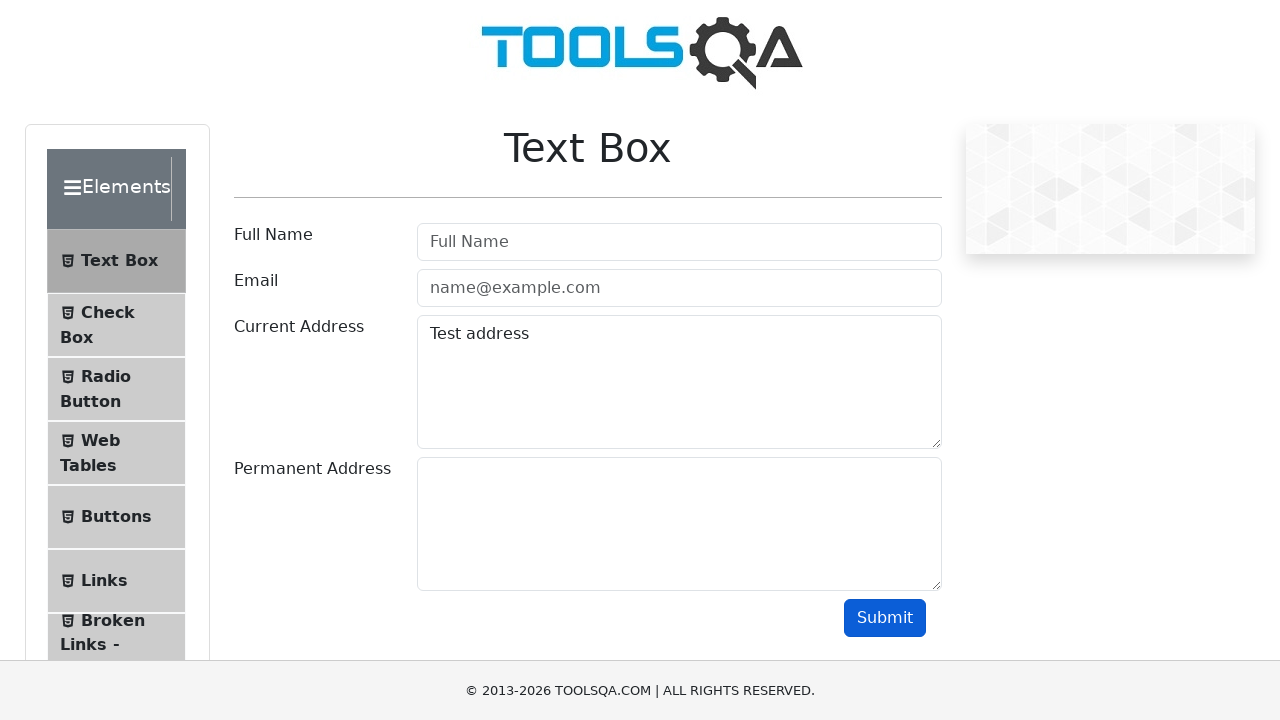